Tests opting out of A/B tests by adding an opt-out cookie after visiting the page, then refreshing to verify the page shows "No A/B Test" heading

Starting URL: http://the-internet.herokuapp.com/abtest

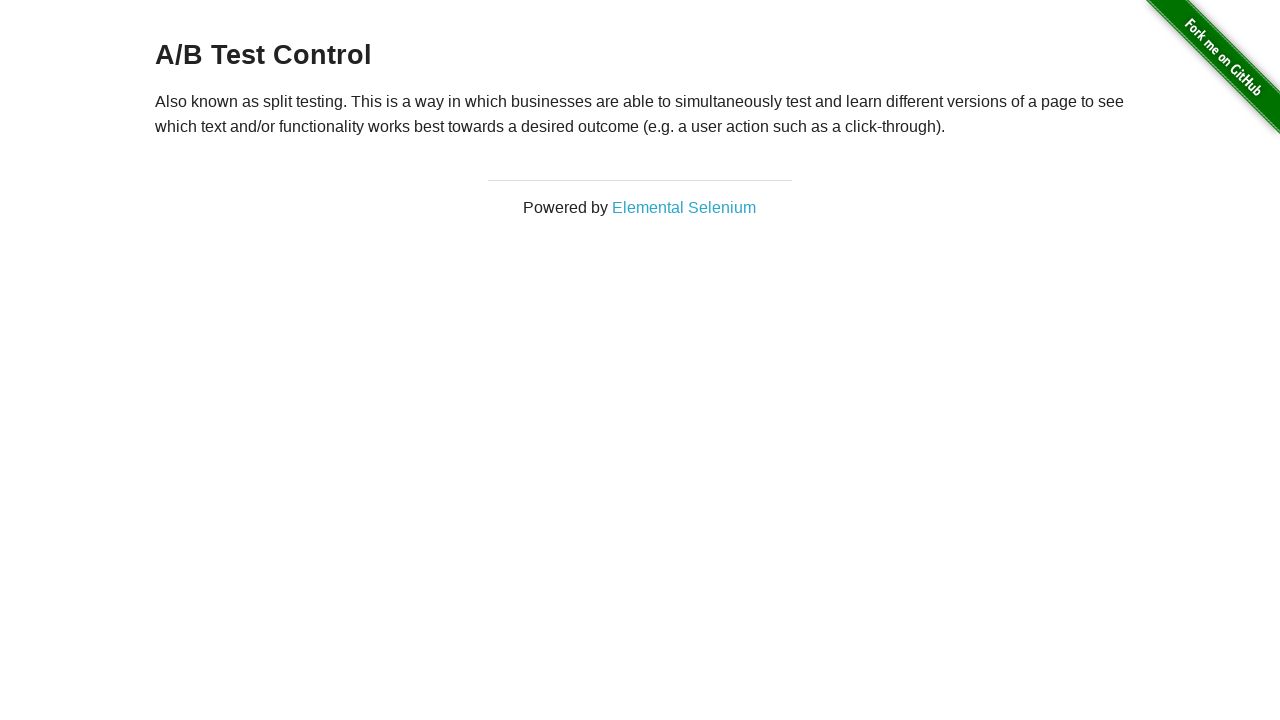

Located h3 heading element
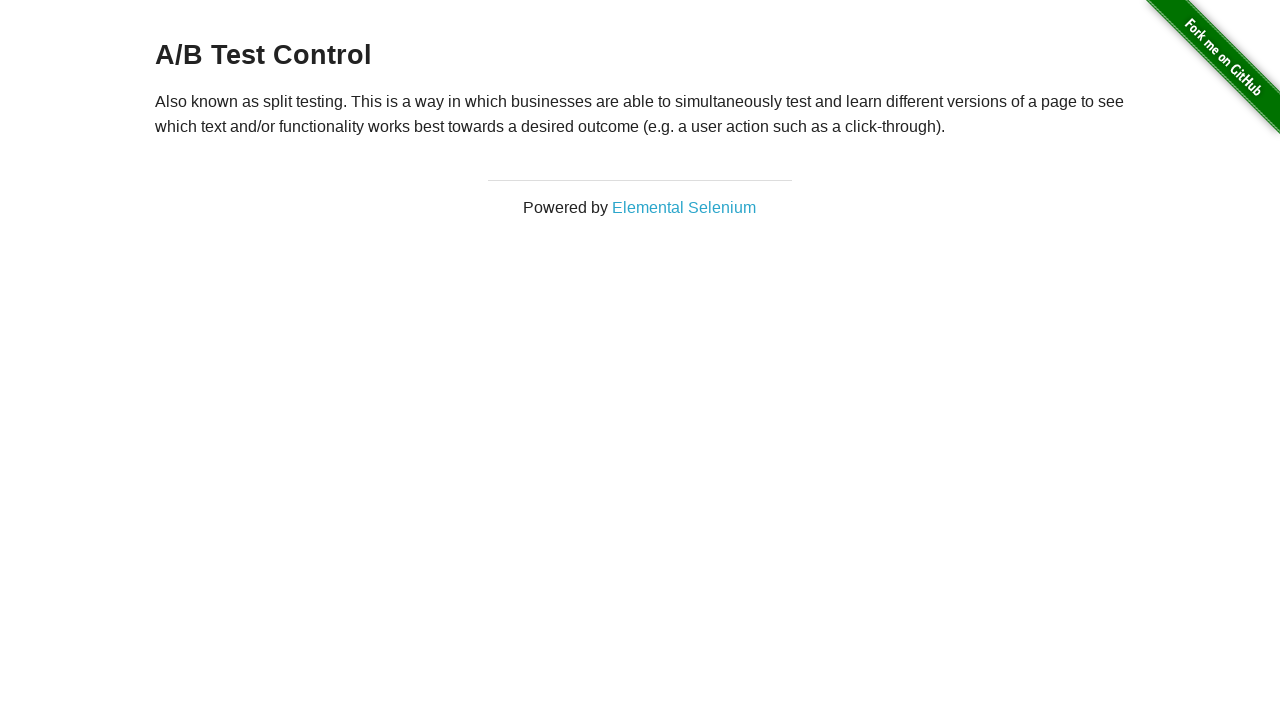

Retrieved heading text content
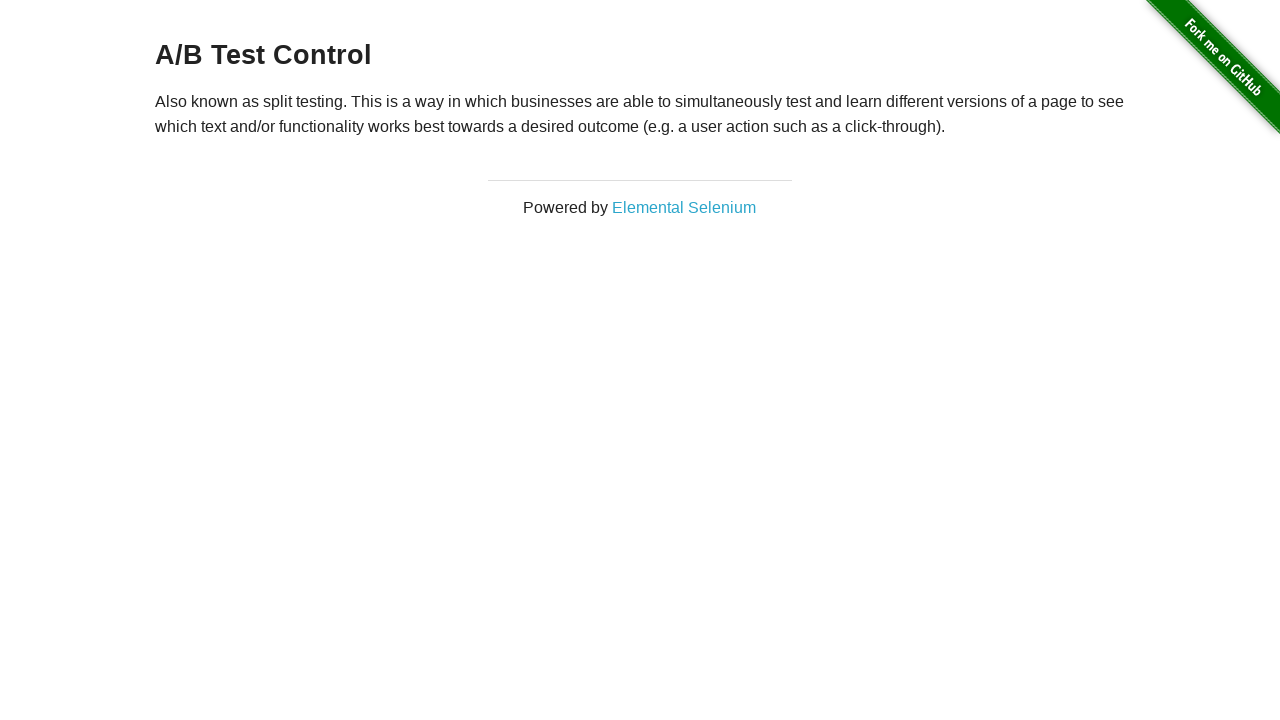

Verified heading starts with 'A/B Test' - confirming initial A/B test group
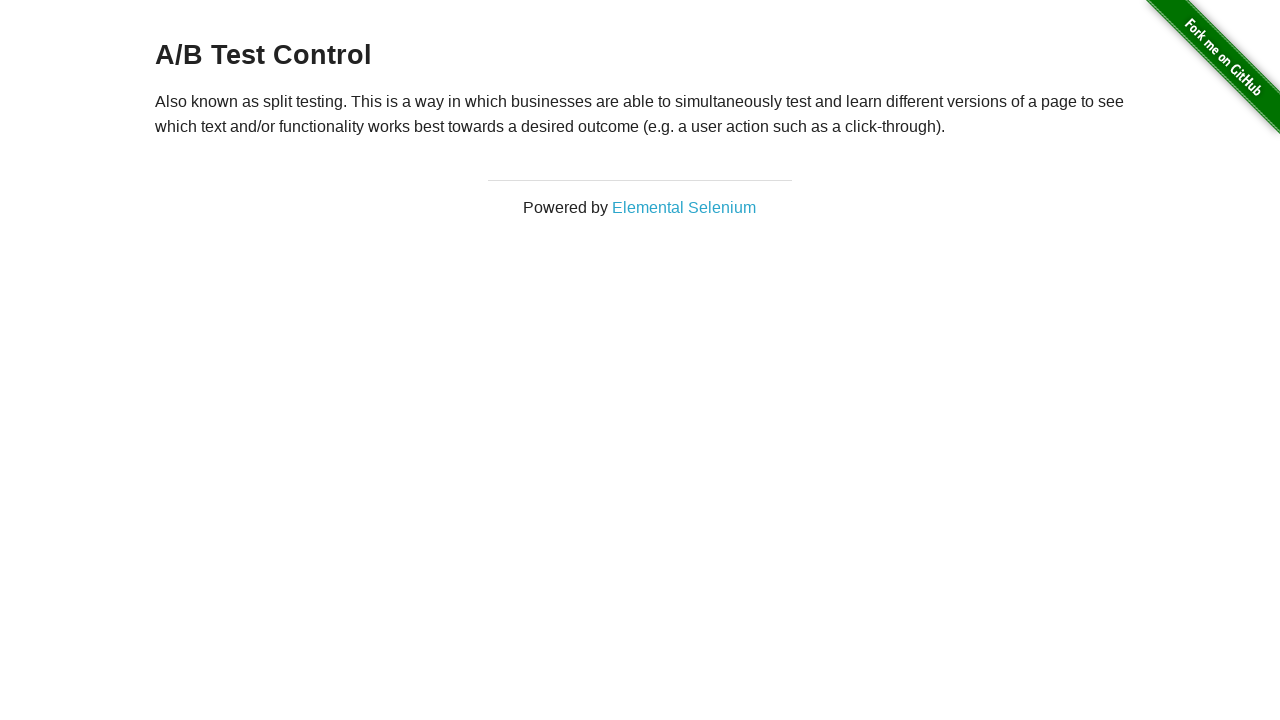

Added optimizelyOptOut cookie with value 'true'
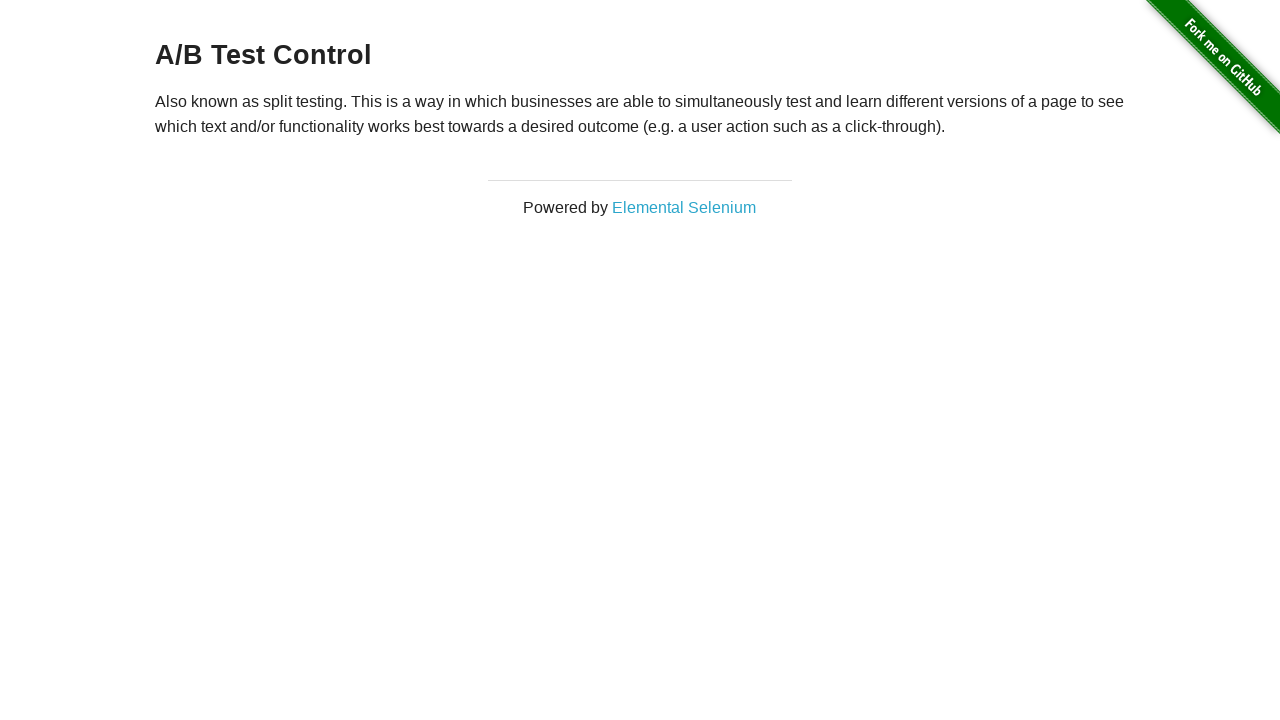

Reloaded page after adding opt-out cookie
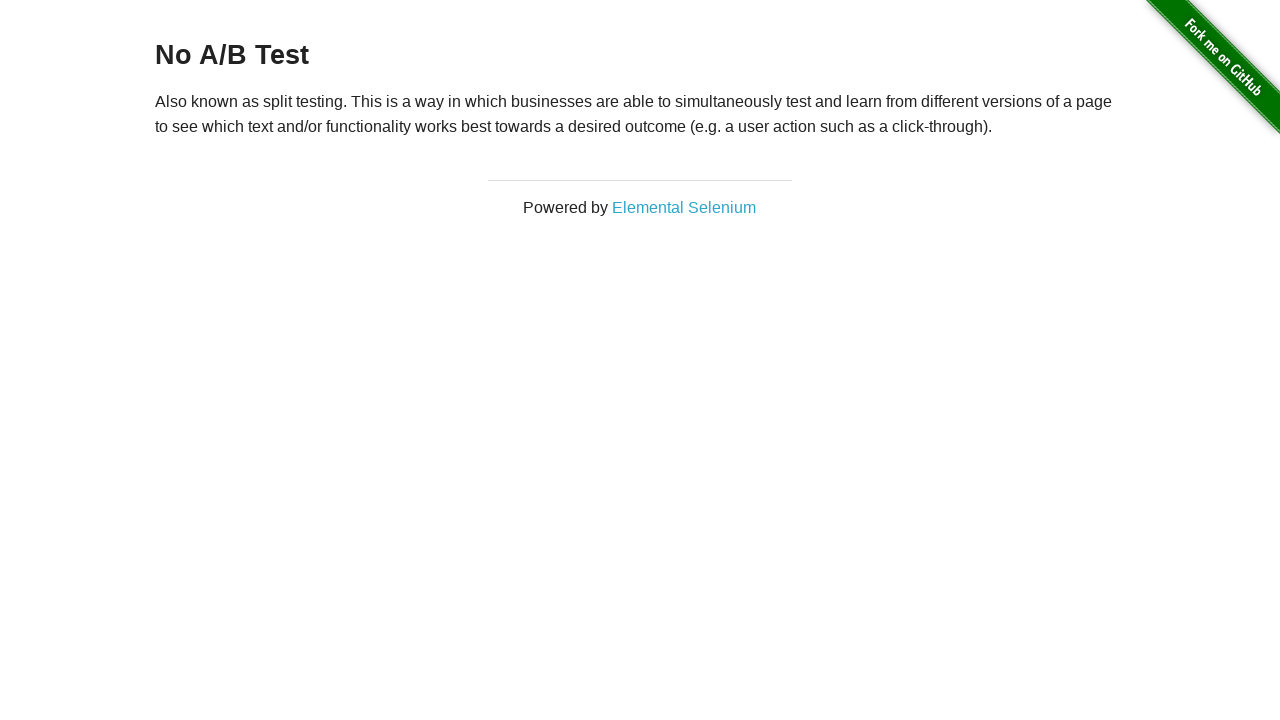

Retrieved heading text content after page reload
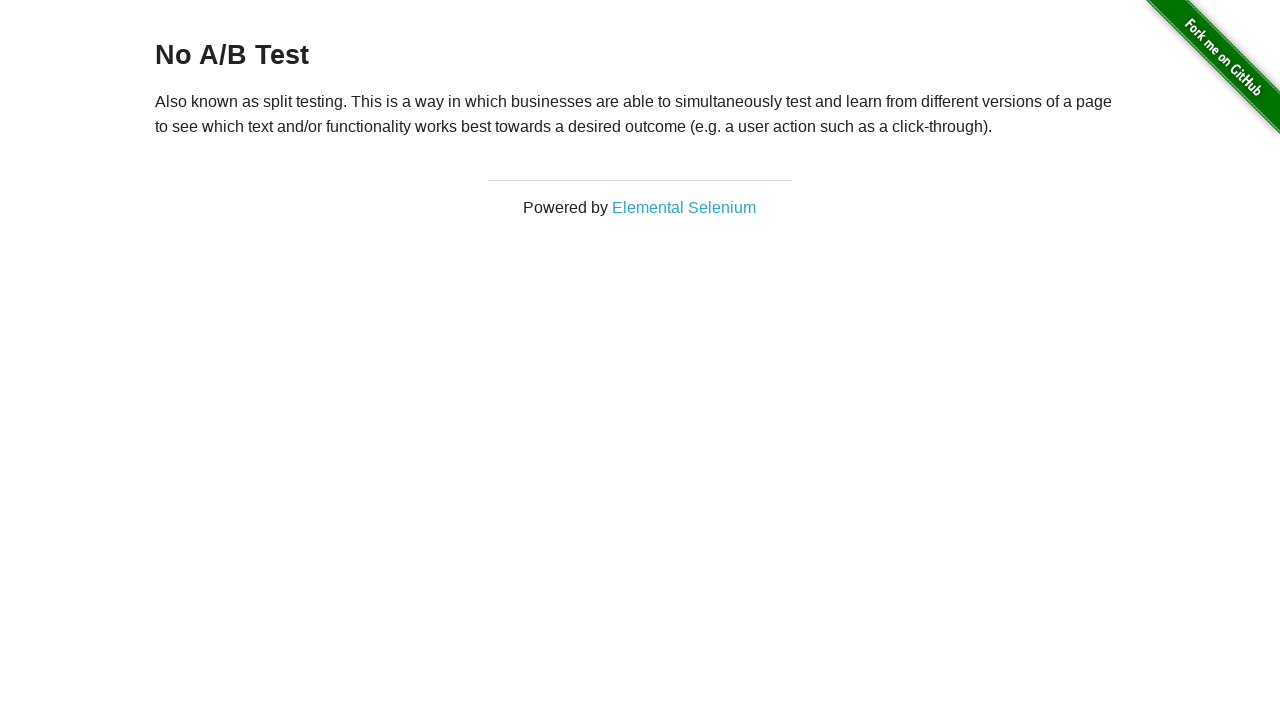

Verified heading starts with 'No A/B Test' - confirming successful opt-out
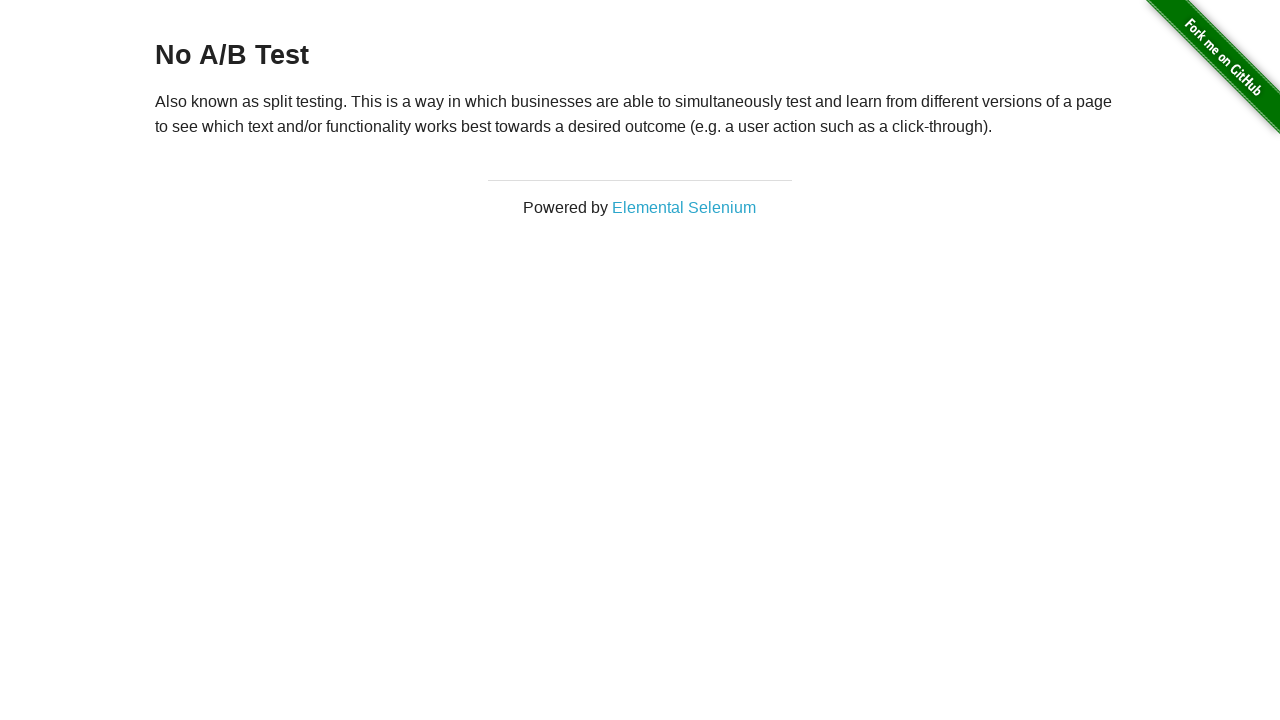

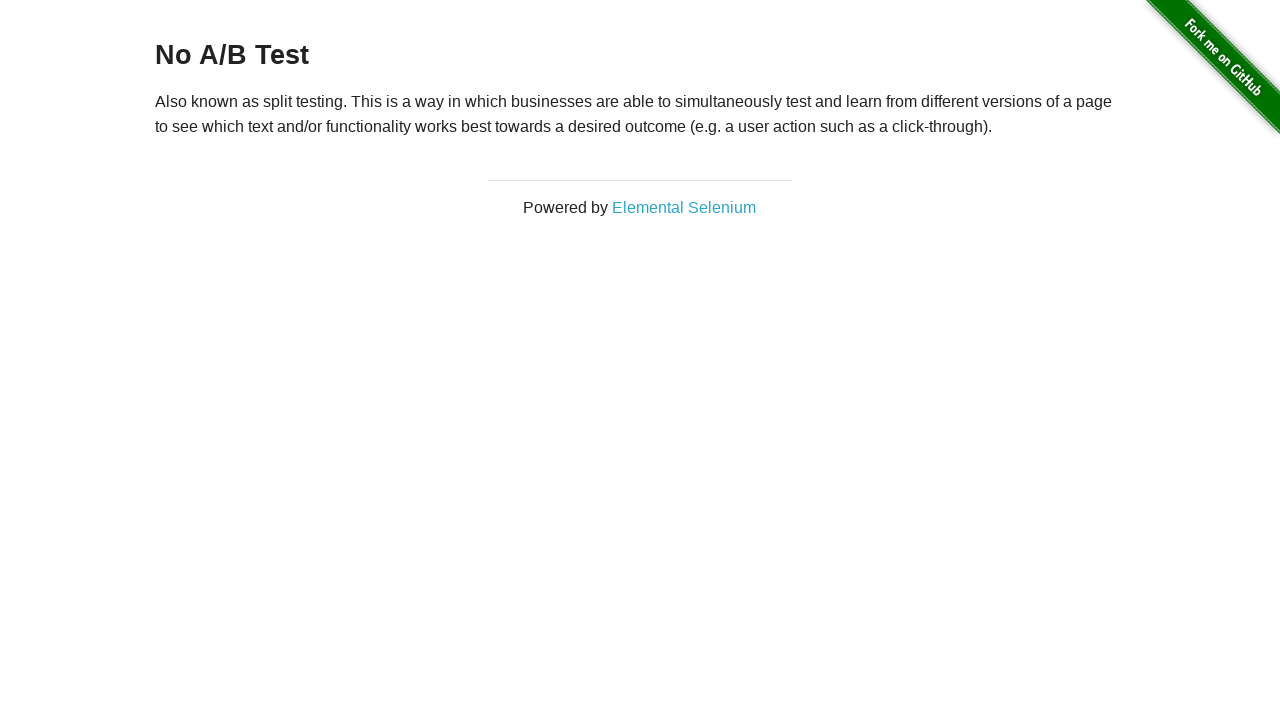